Tests the web table functionality by navigating to the Elements section, accessing the Web Table, and adding a new user with form data submission

Starting URL: https://demoqa.com/

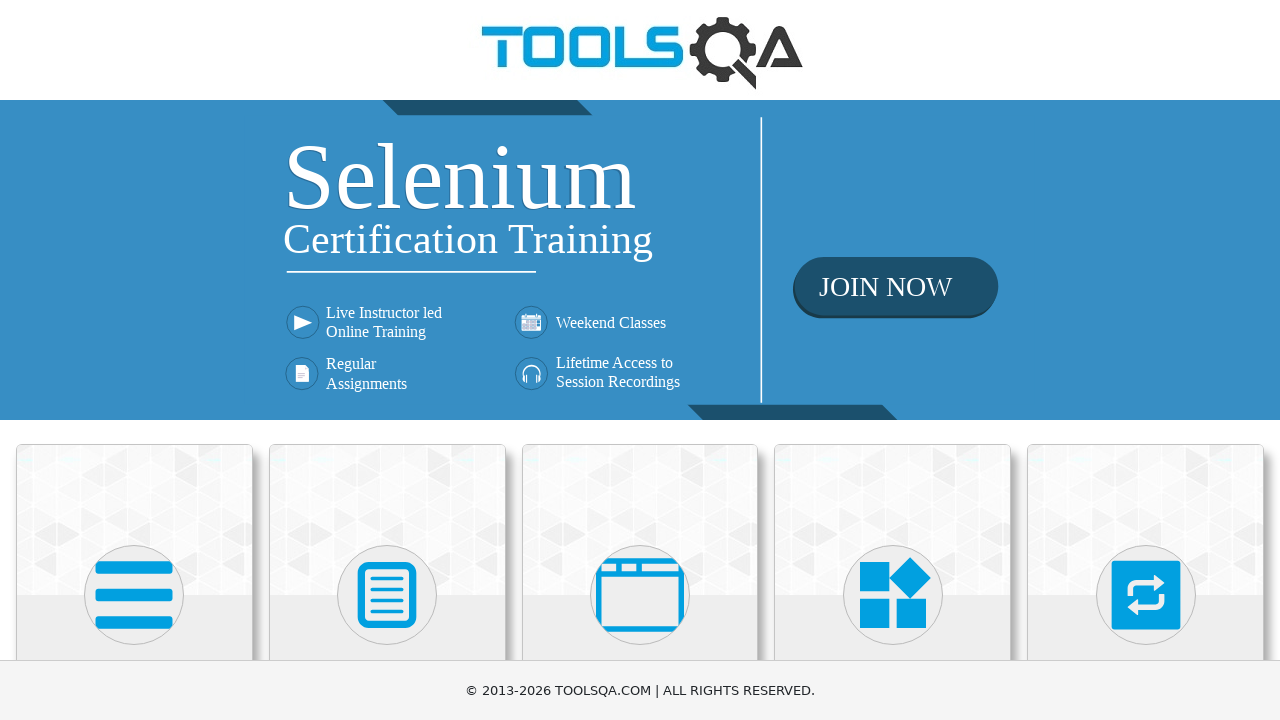

Scrolled down 250px to view Elements card
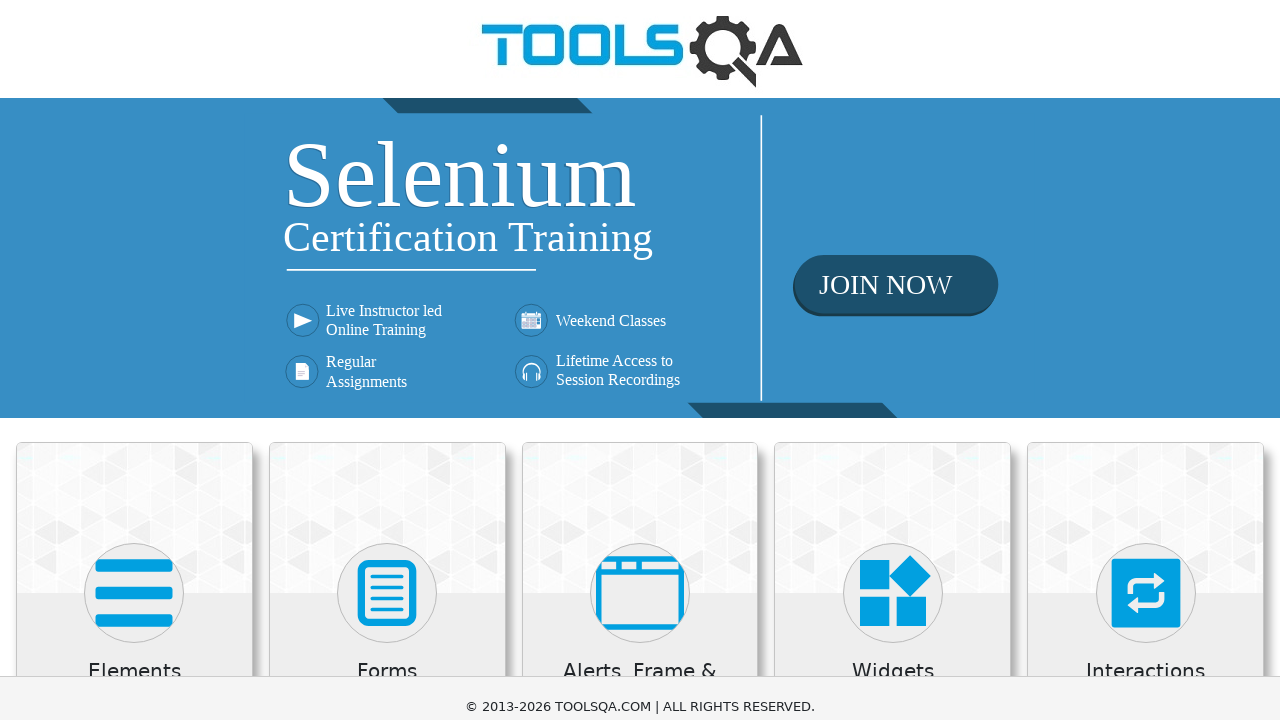

Clicked on Elements card at (134, 427) on xpath=//div[@class='card-body'][1]
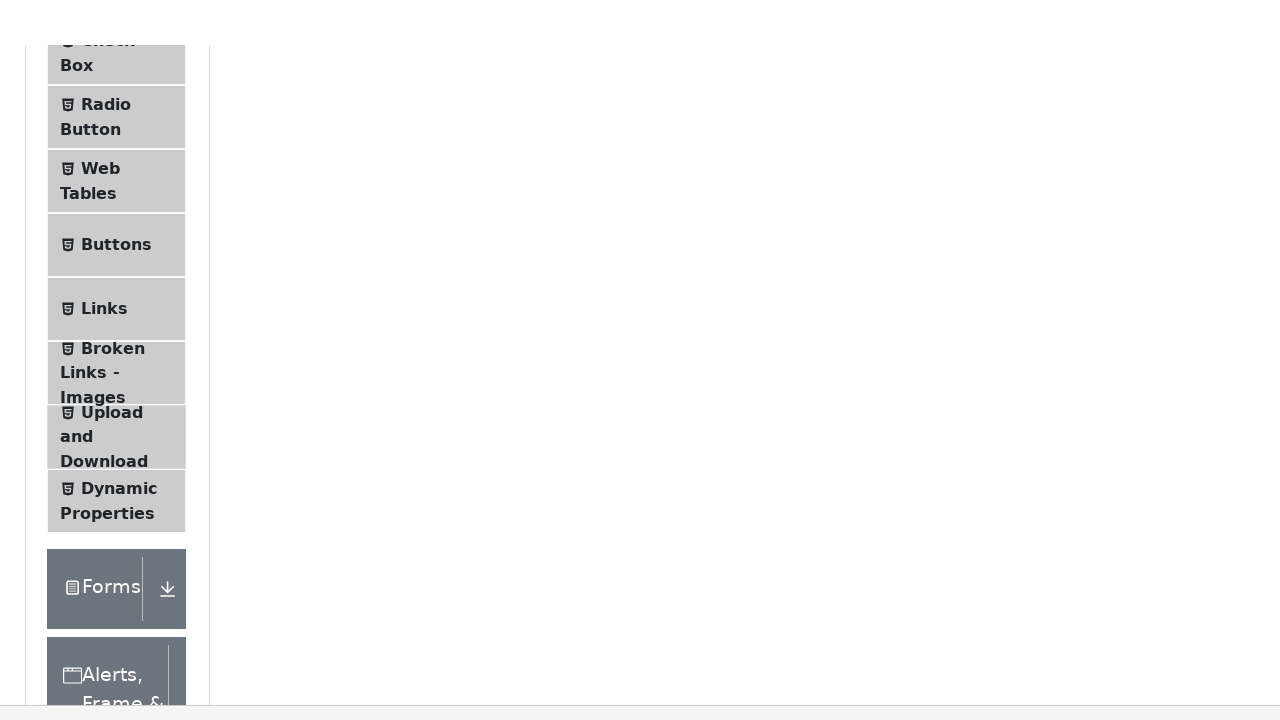

Scrolled down 250px to view Web Table option
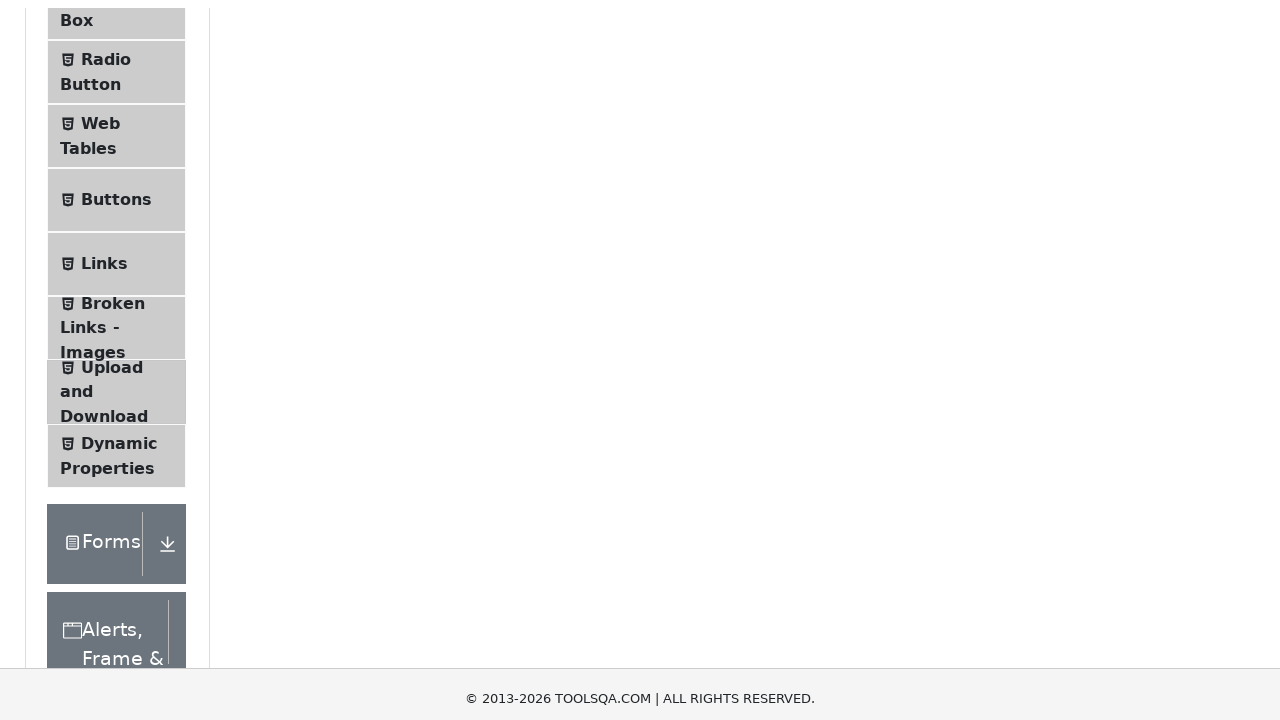

Clicked on Web Table menu item at (116, 360) on xpath=//li[@id='item-3'][1]
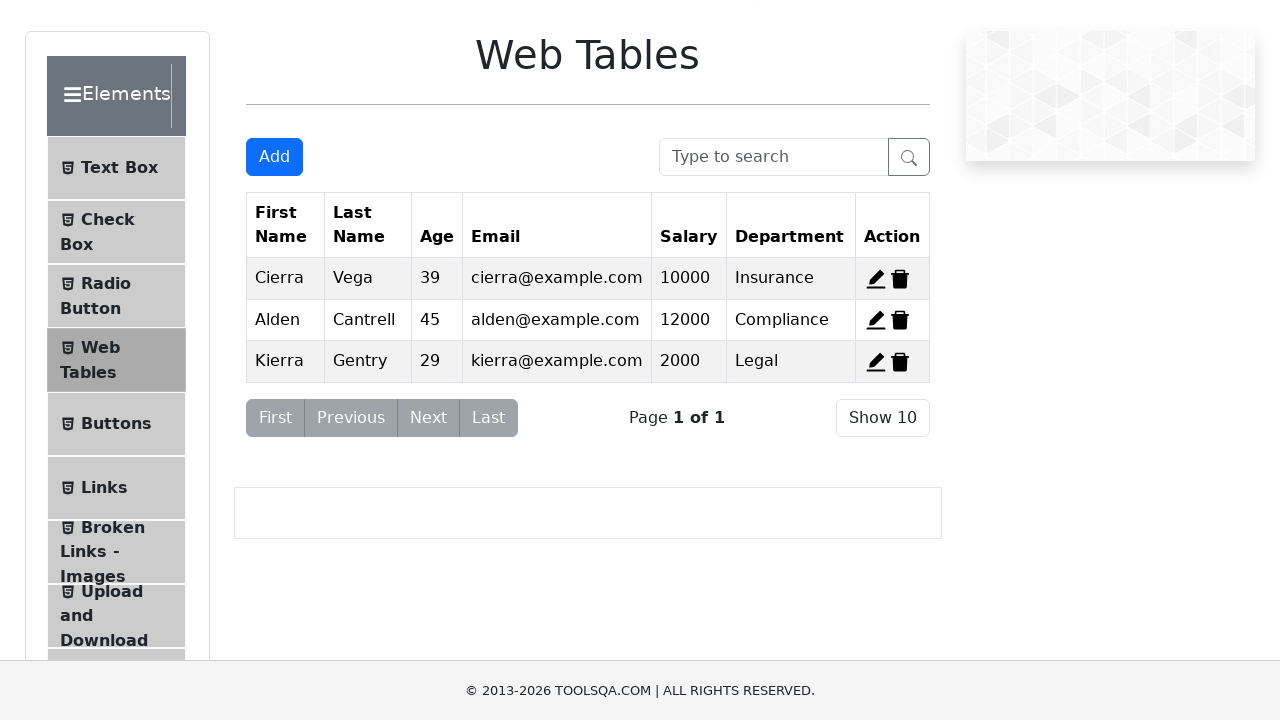

Clicked Add button to open new user form at (274, 157) on #addNewRecordButton
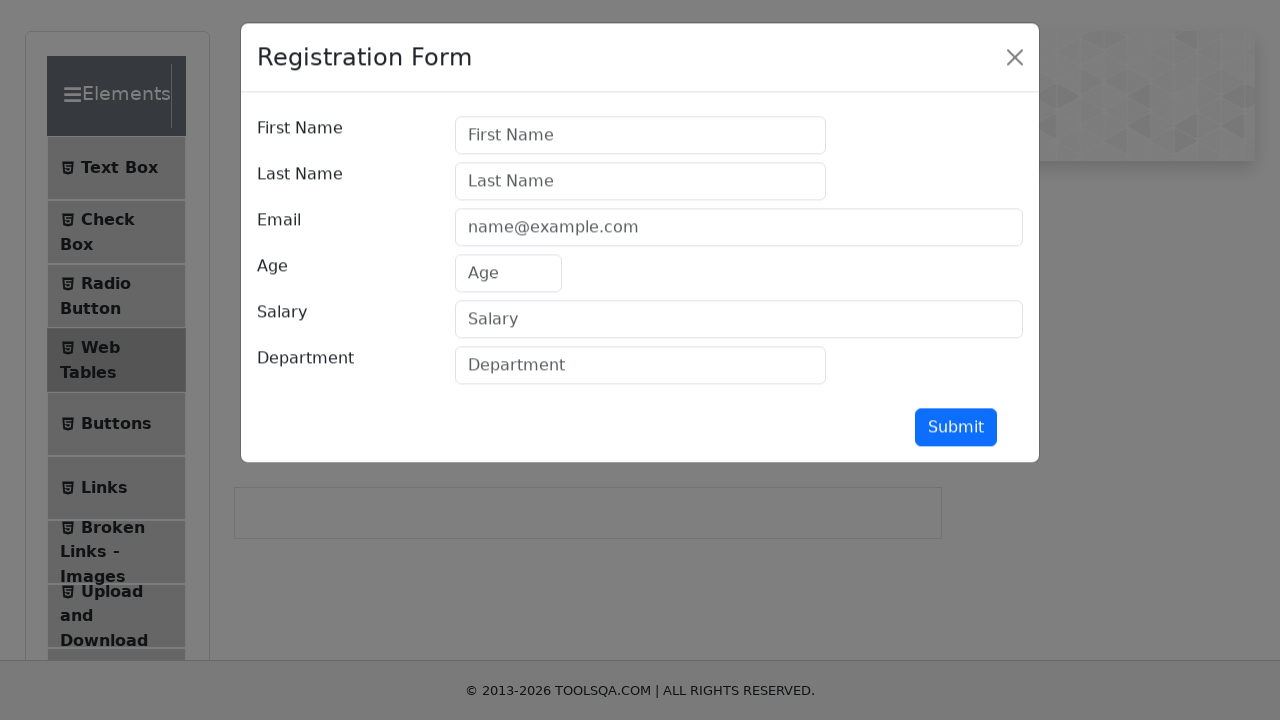

Filled first name field with 'manu' on #firstName
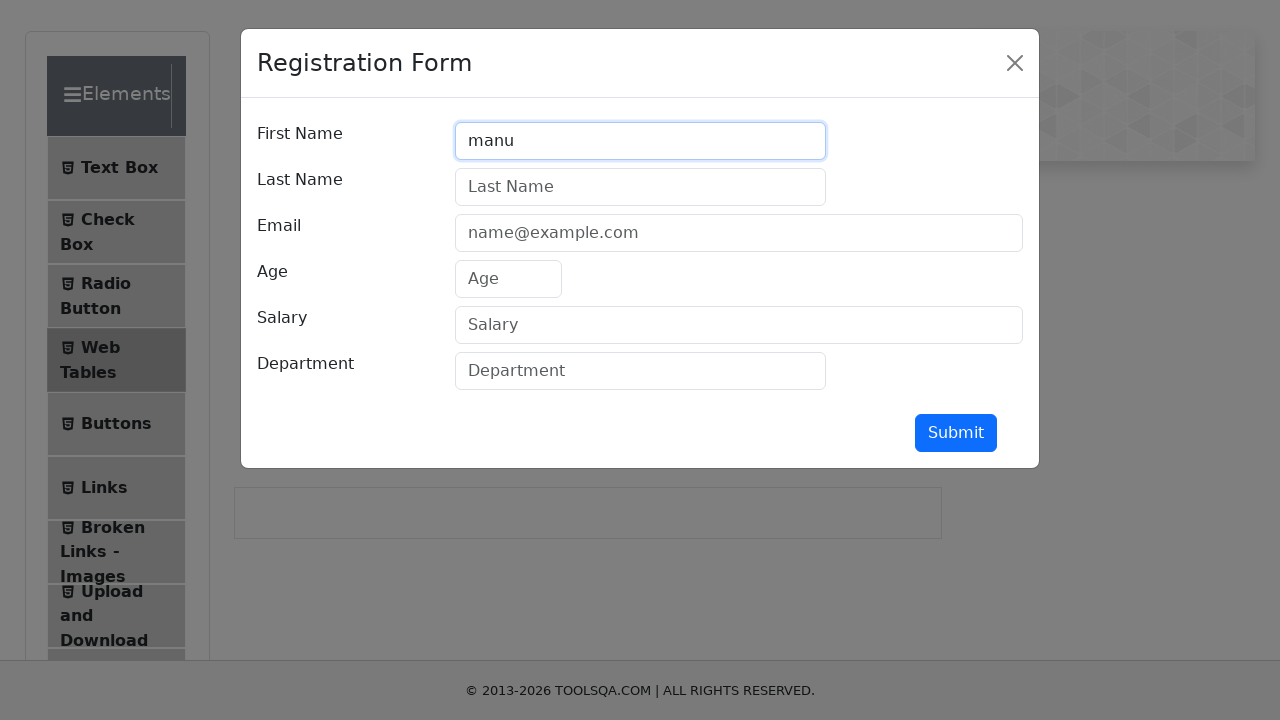

Filled last name field with 'Bavir' on #lastName
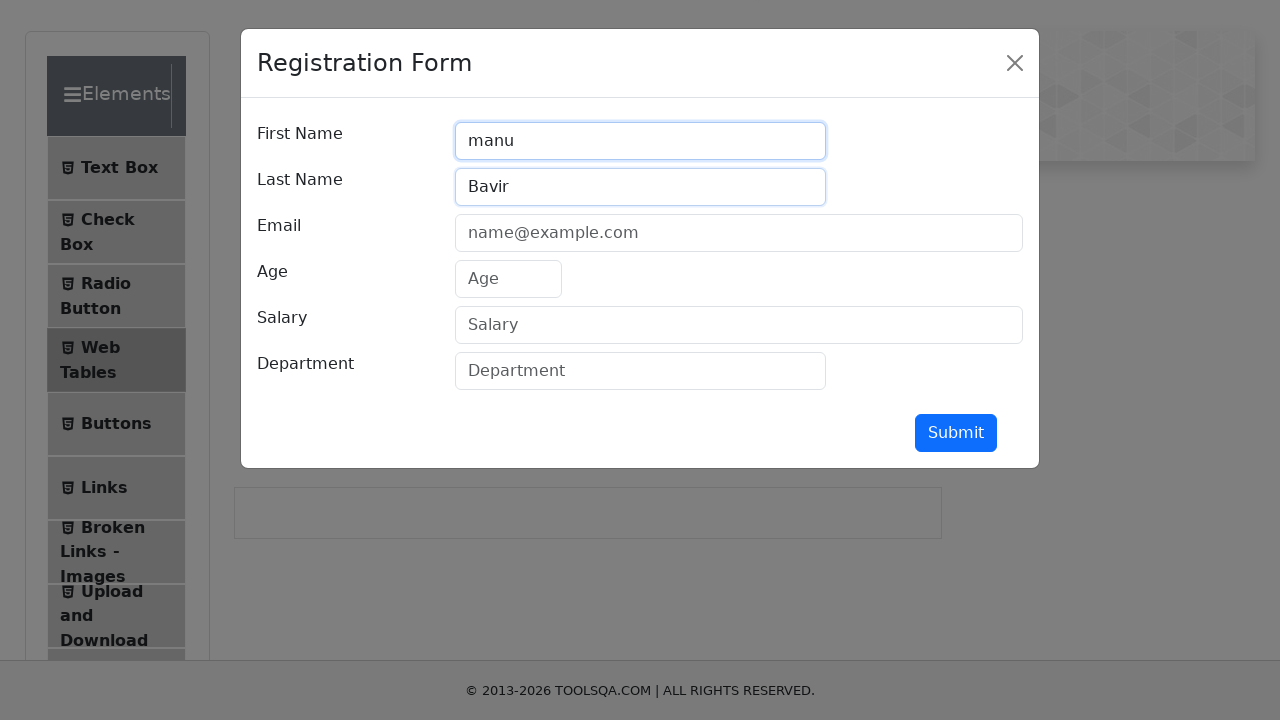

Filled email field with 'manu.bavir@gmail.com' on #userEmail
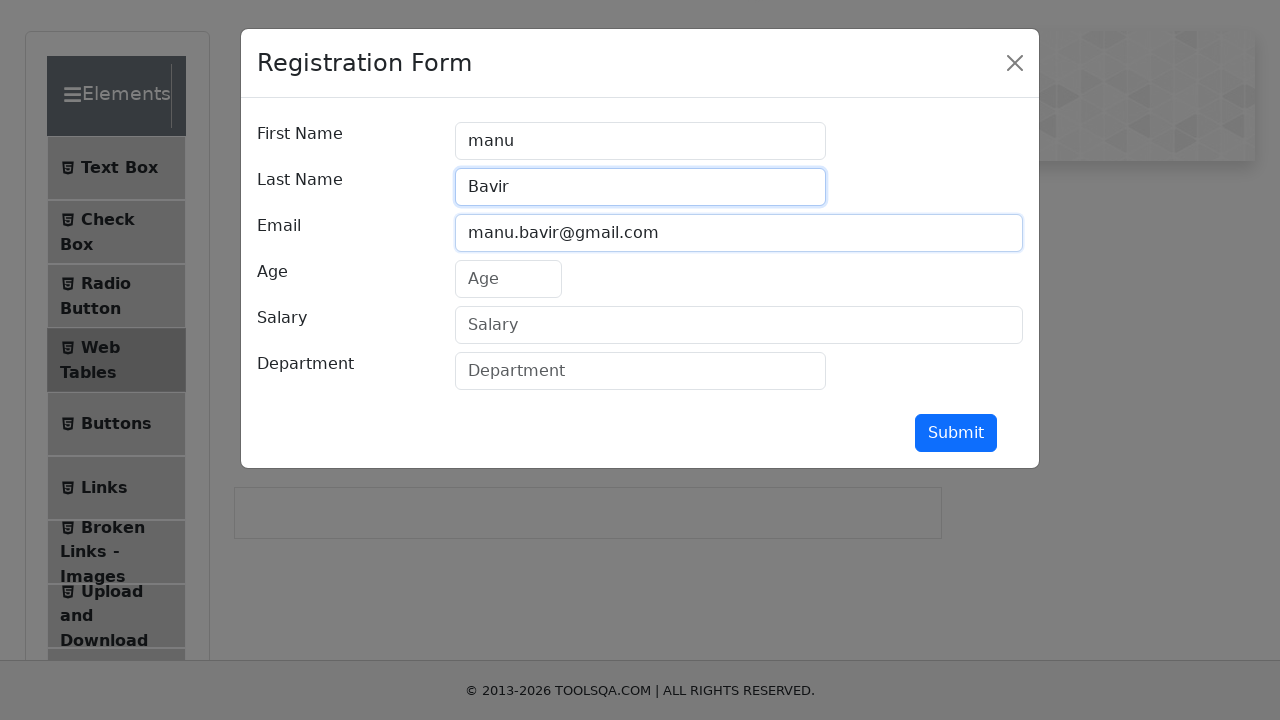

Filled age field with '25' on #age
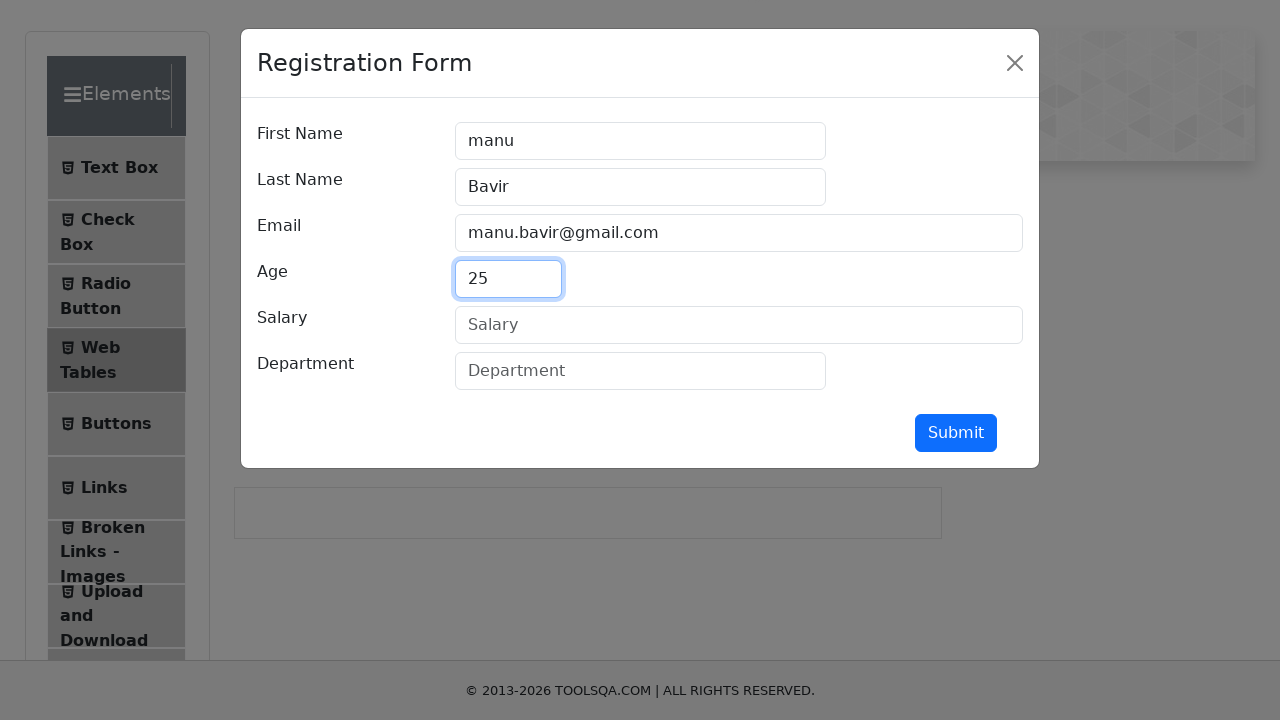

Filled salary field with '50000' on #salary
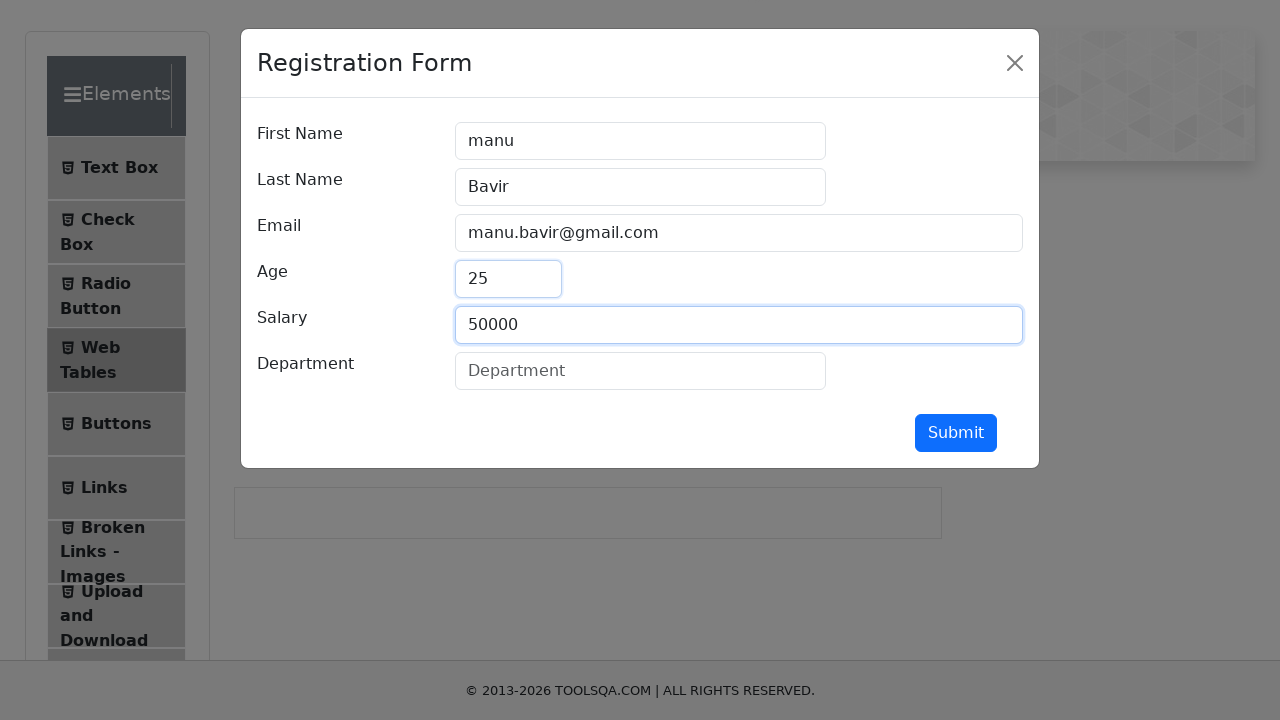

Filled department field with 'Math' on #department
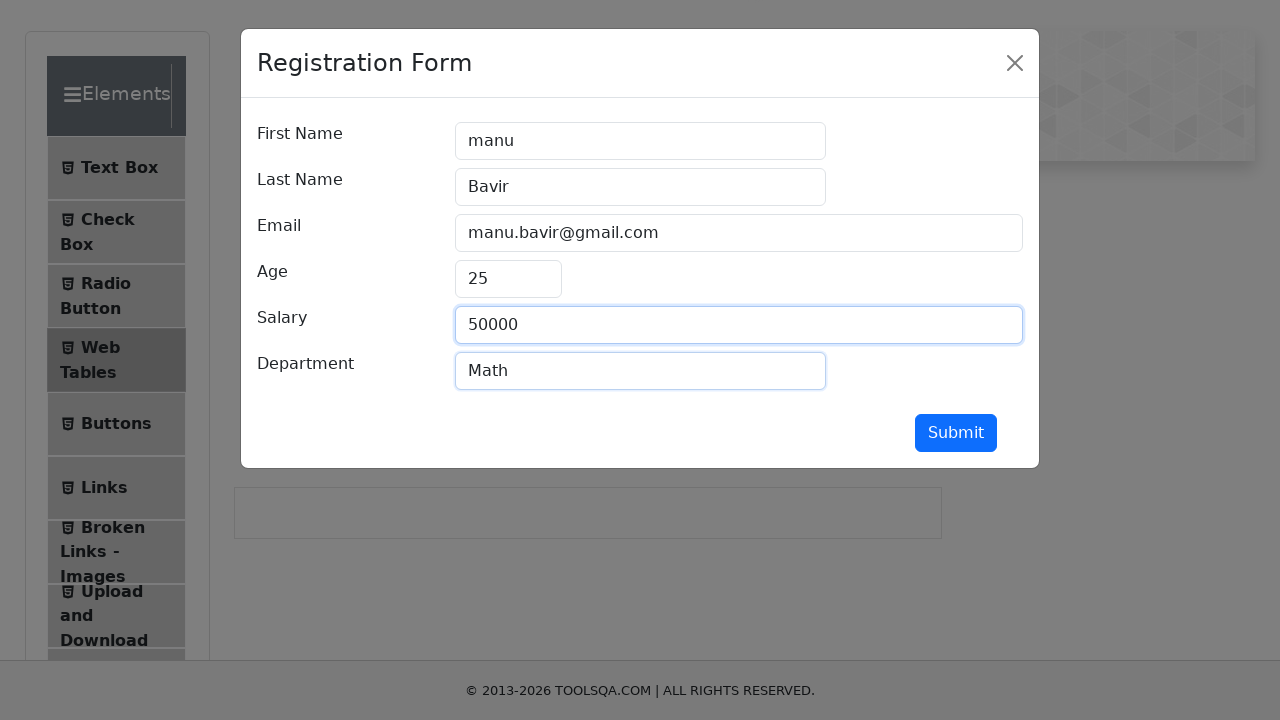

Submitted the new user form by pressing Enter on #submit
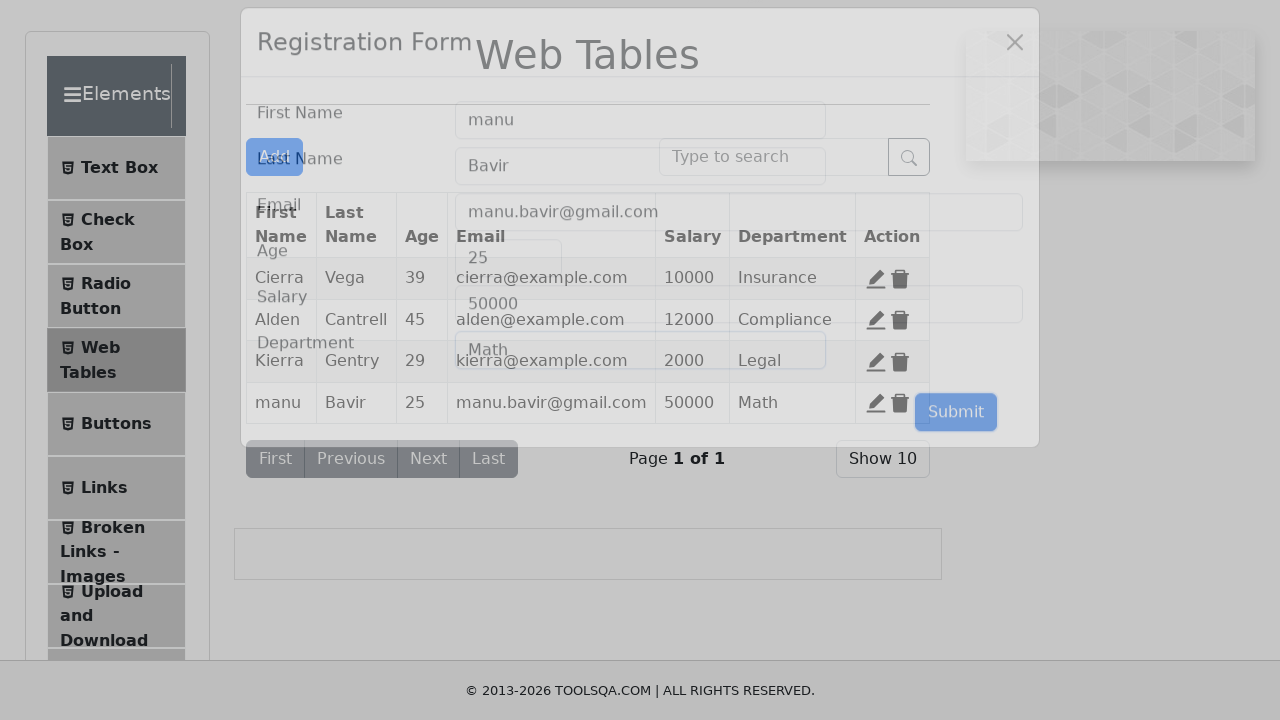

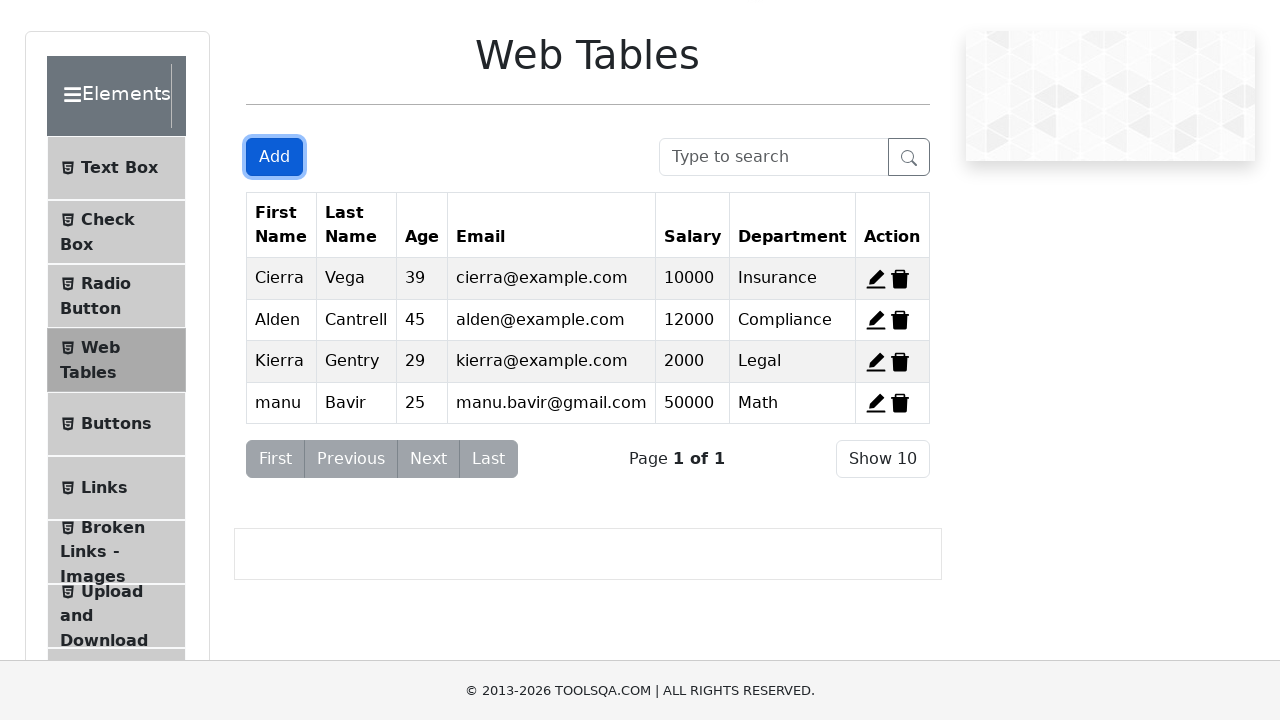